Checks the Roger Waters concert ticket page to verify whether tickets are available for sale by looking for the "PROXIMAMENTE A LA VENTA" (coming soon) text.

Starting URL: https://www.eticket.cr/masinformacion.aspx?idevento=8146

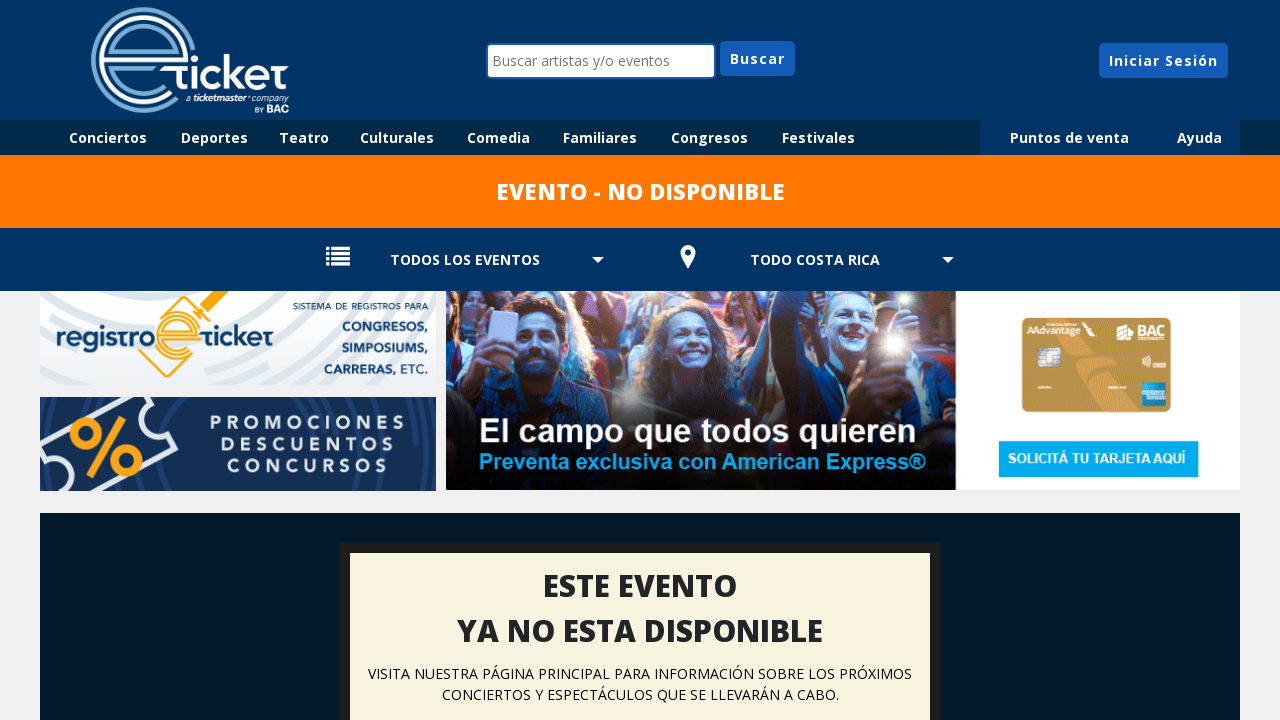

Navigated to Roger Waters concert ticket page
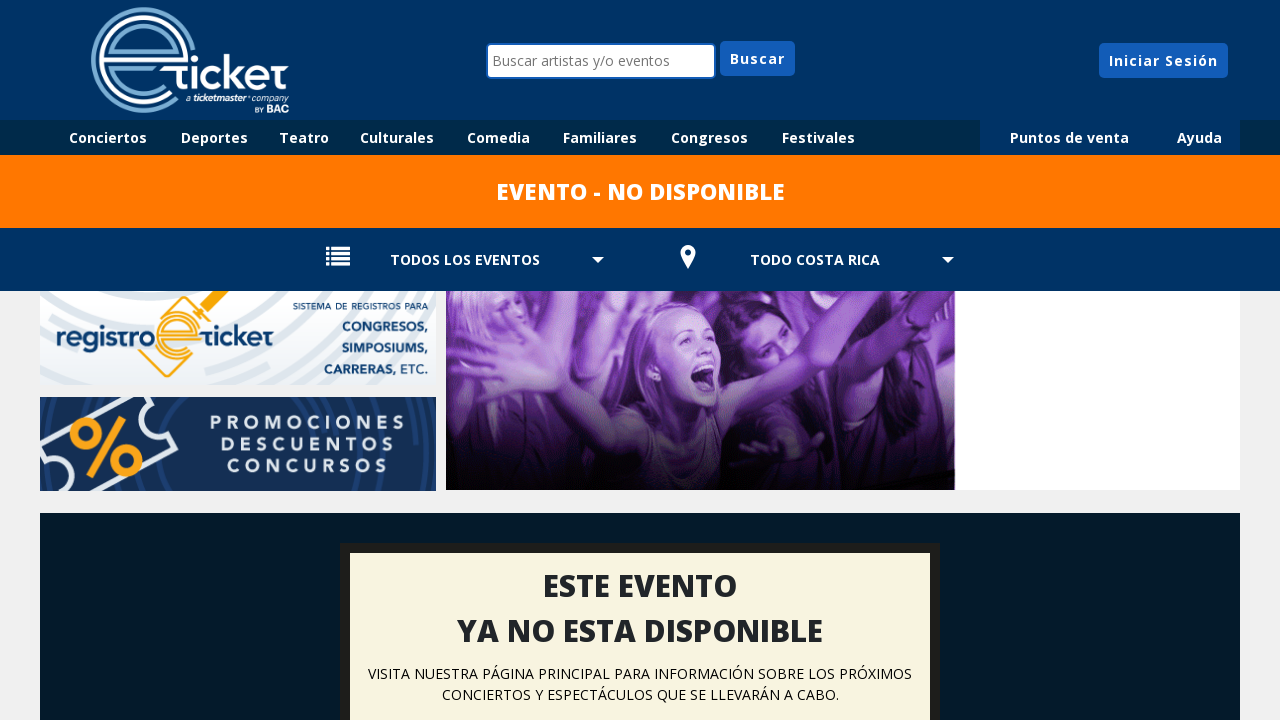

Checked visibility of 'PROXIMAMENTE A LA VENTA' (coming soon) text
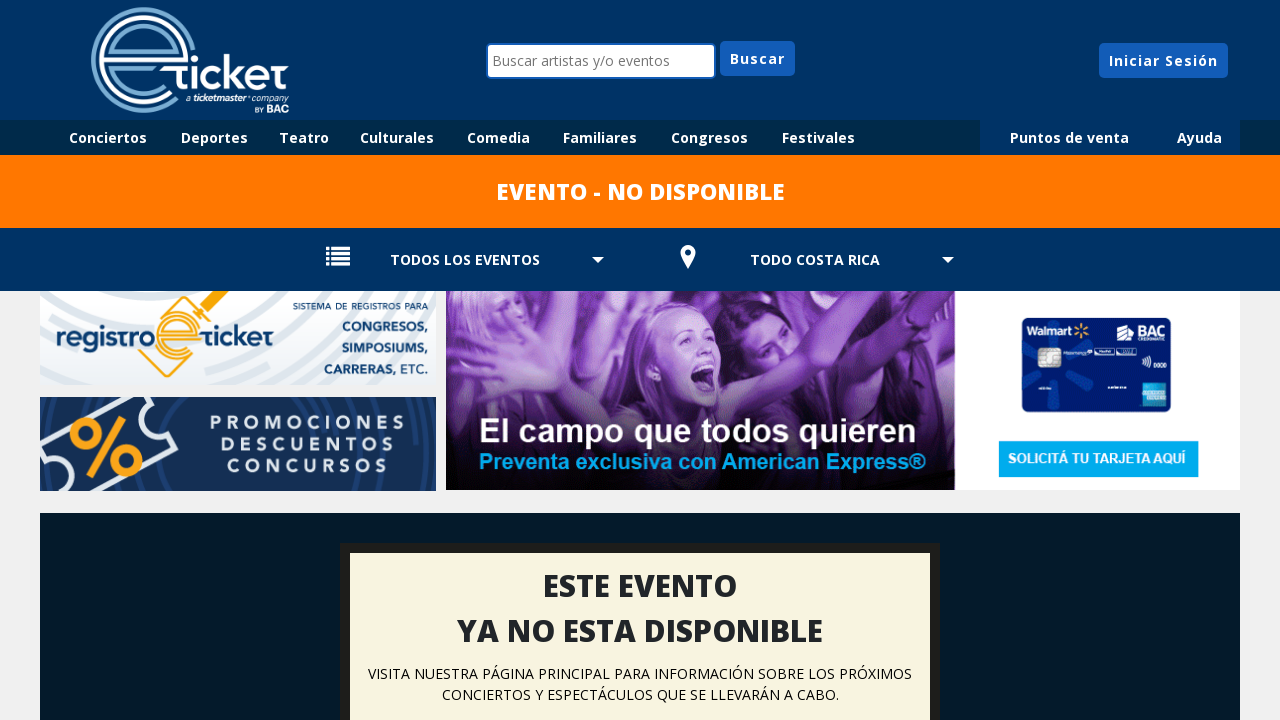

Verified: Tickets may be available - 'Coming Soon' message is not displayed
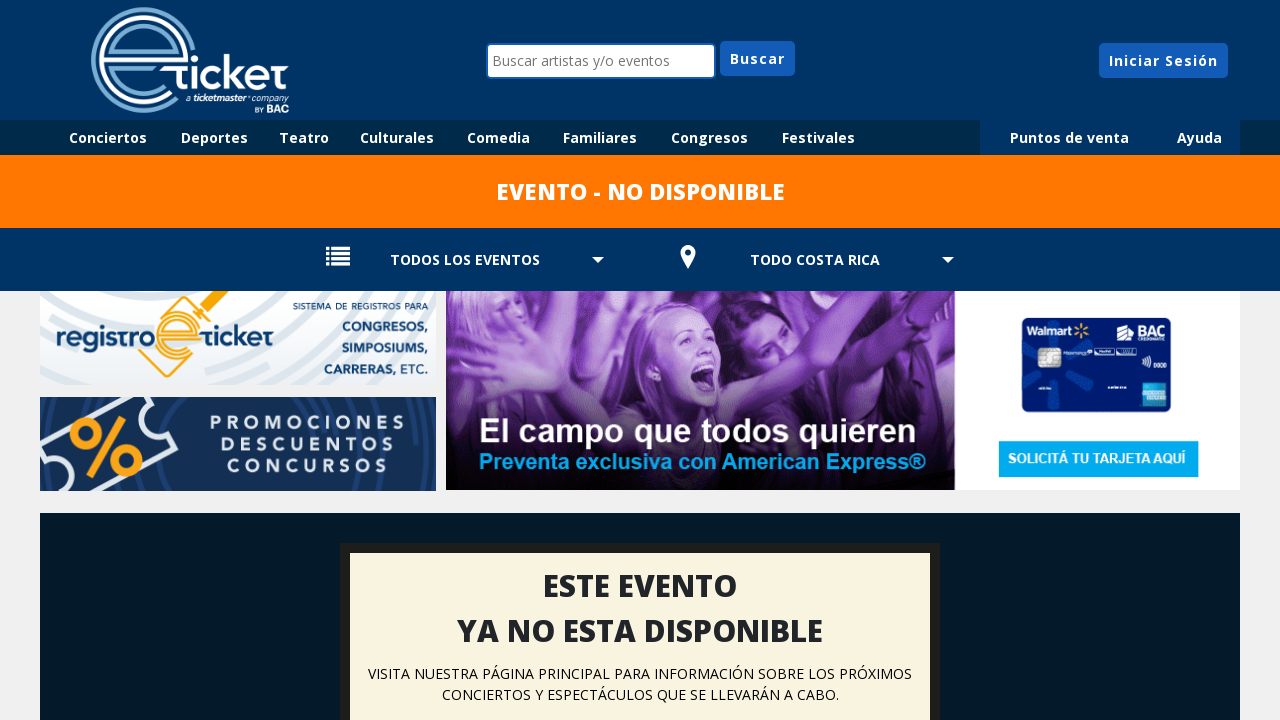

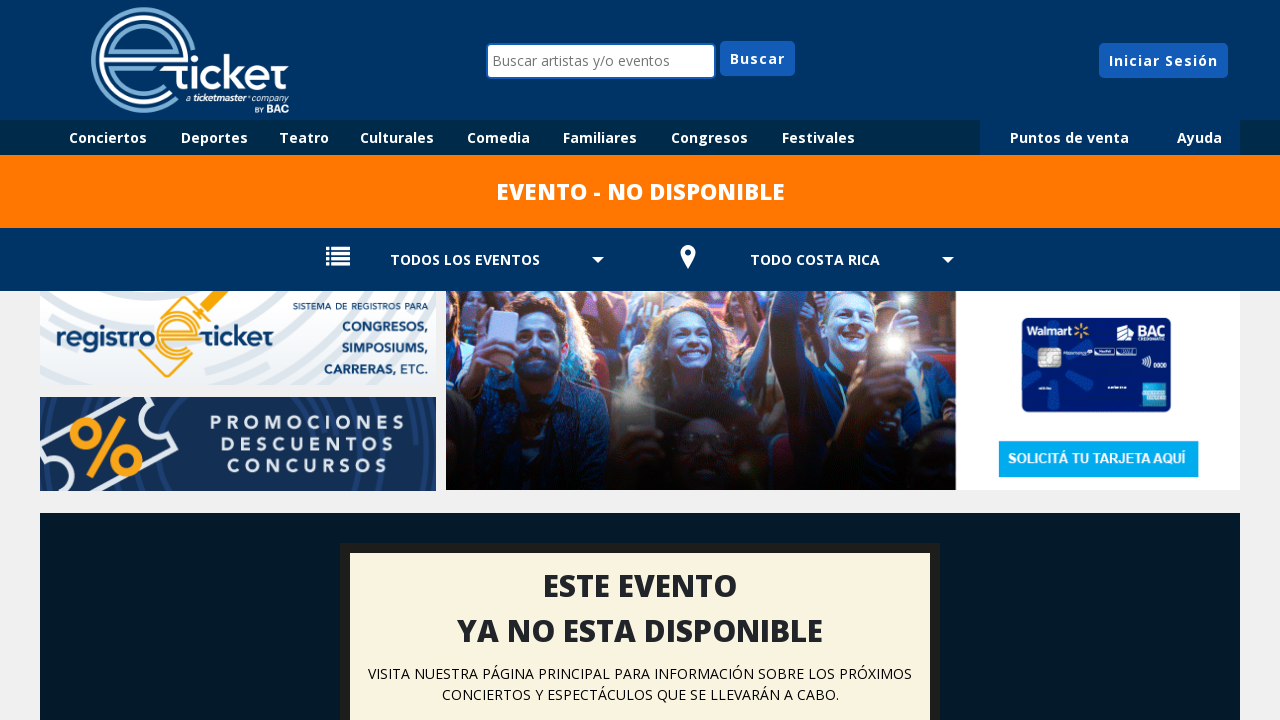